Navigates to ChatGPT homepage and waits for the page to load

Starting URL: https://chatgpt.com

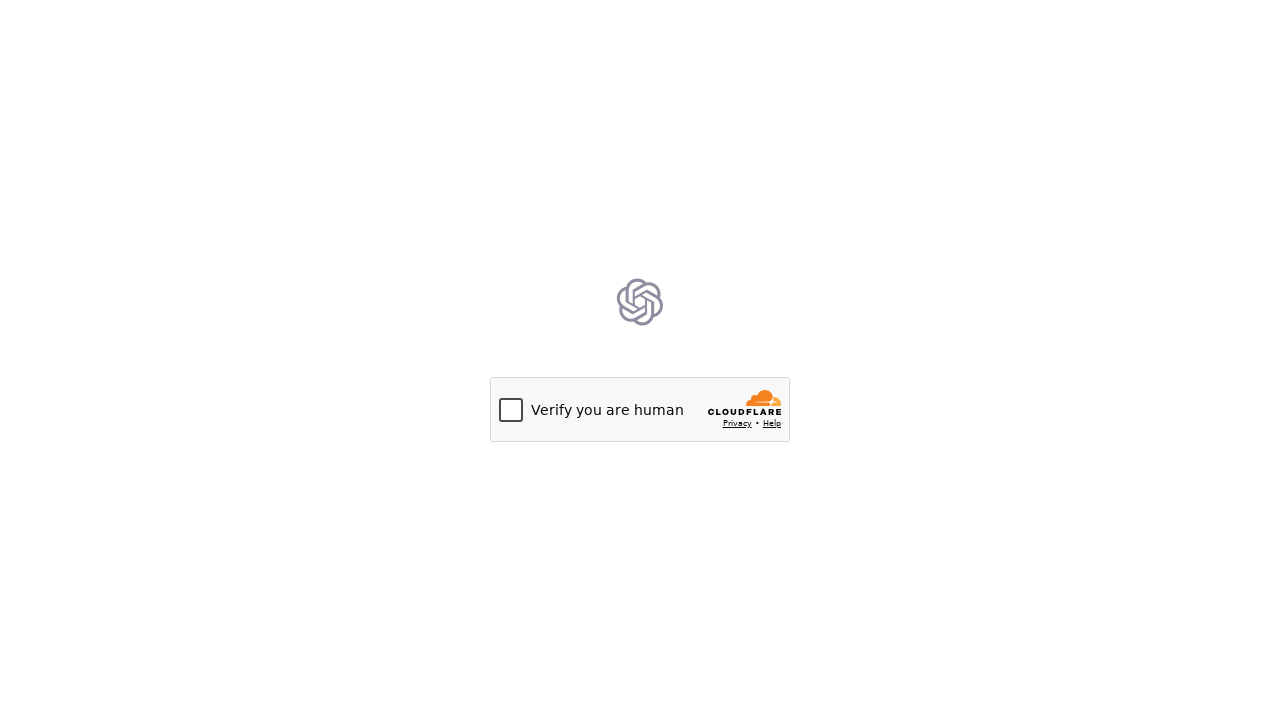

Navigated to ChatGPT homepage at https://chatgpt.com
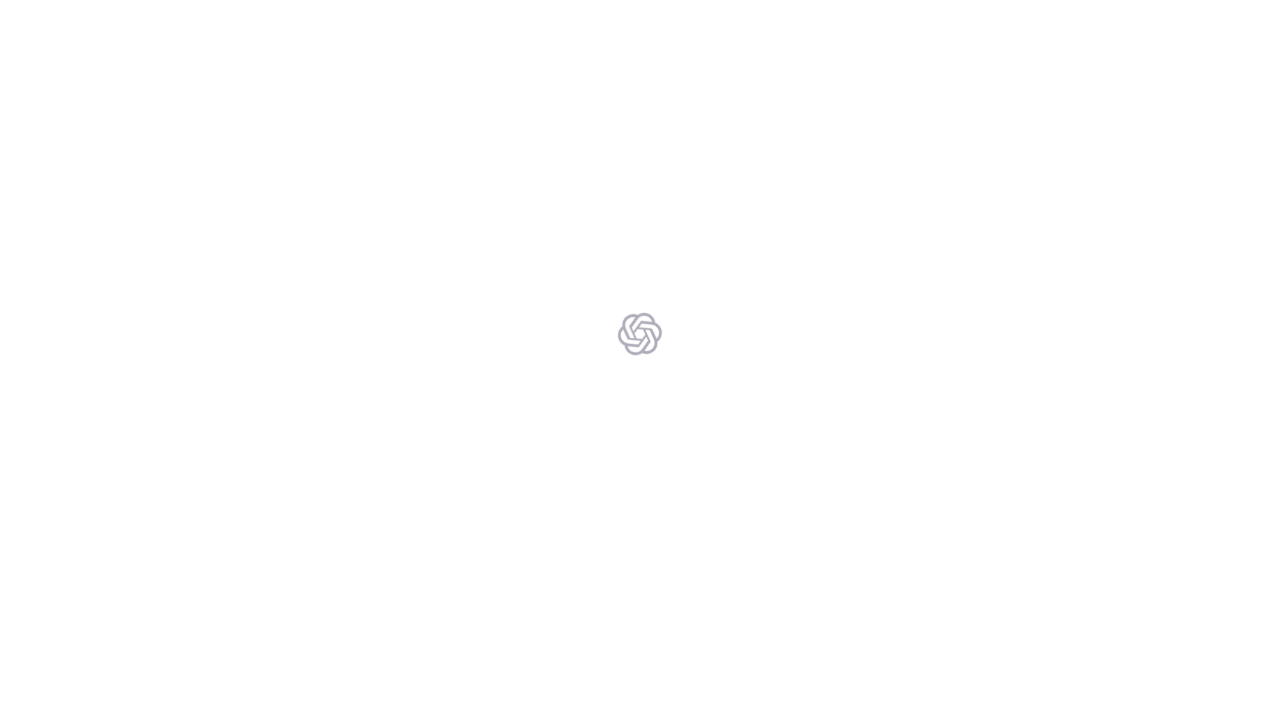

Waited 3 seconds for ChatGPT page to fully load
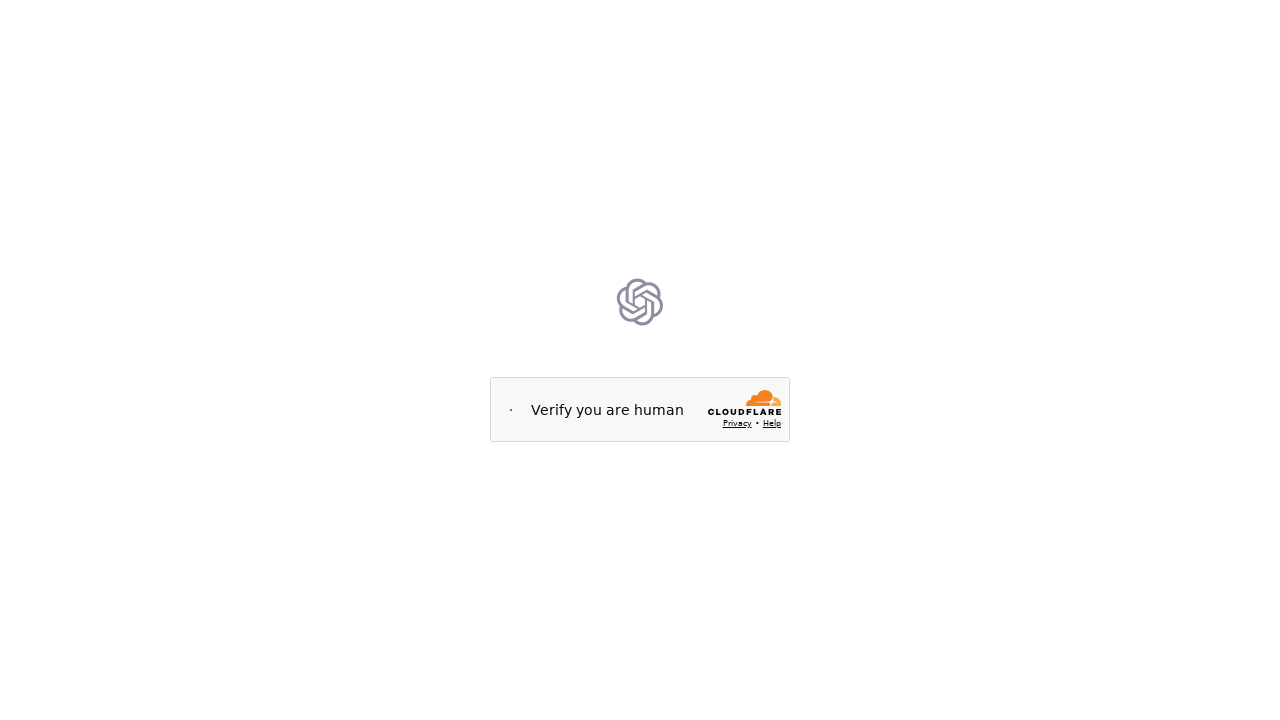

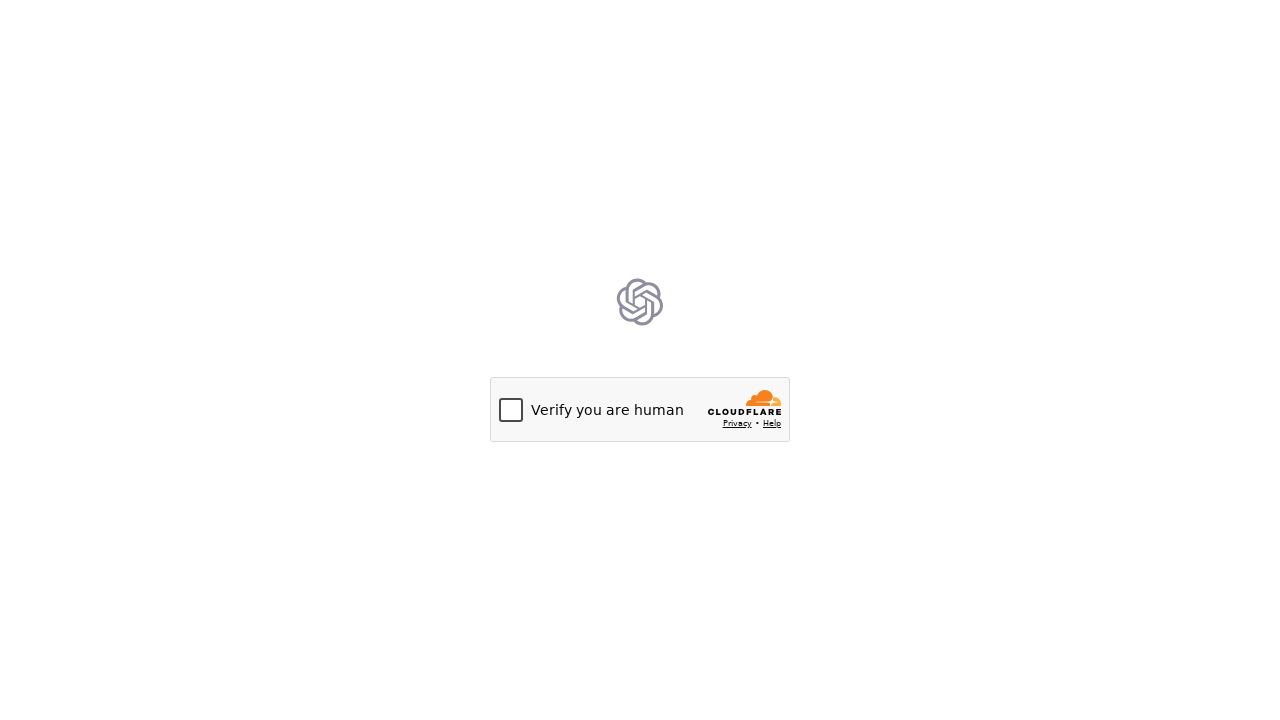